Tests handling a simple JavaScript alert by clicking the trigger button, switching to the alert, and accepting it

Starting URL: https://v1.training-support.net/selenium/javascript-alerts

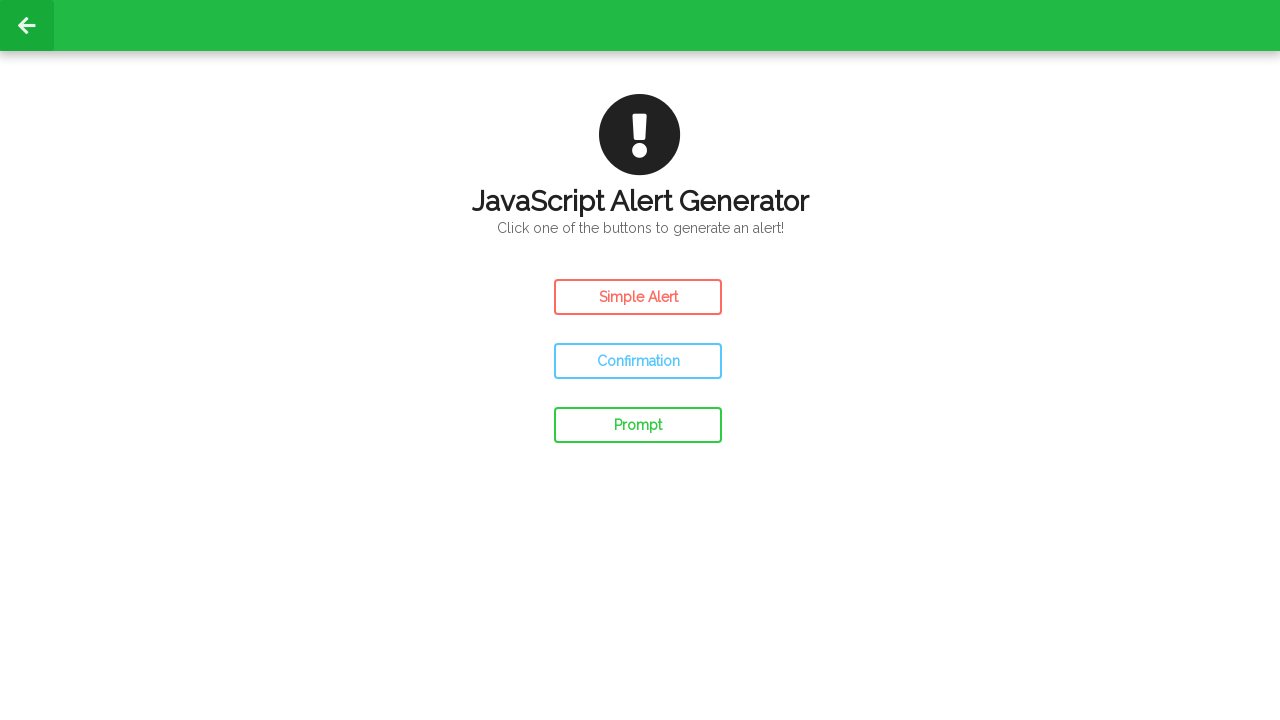

Clicked the Simple Alert button at (638, 297) on #simple
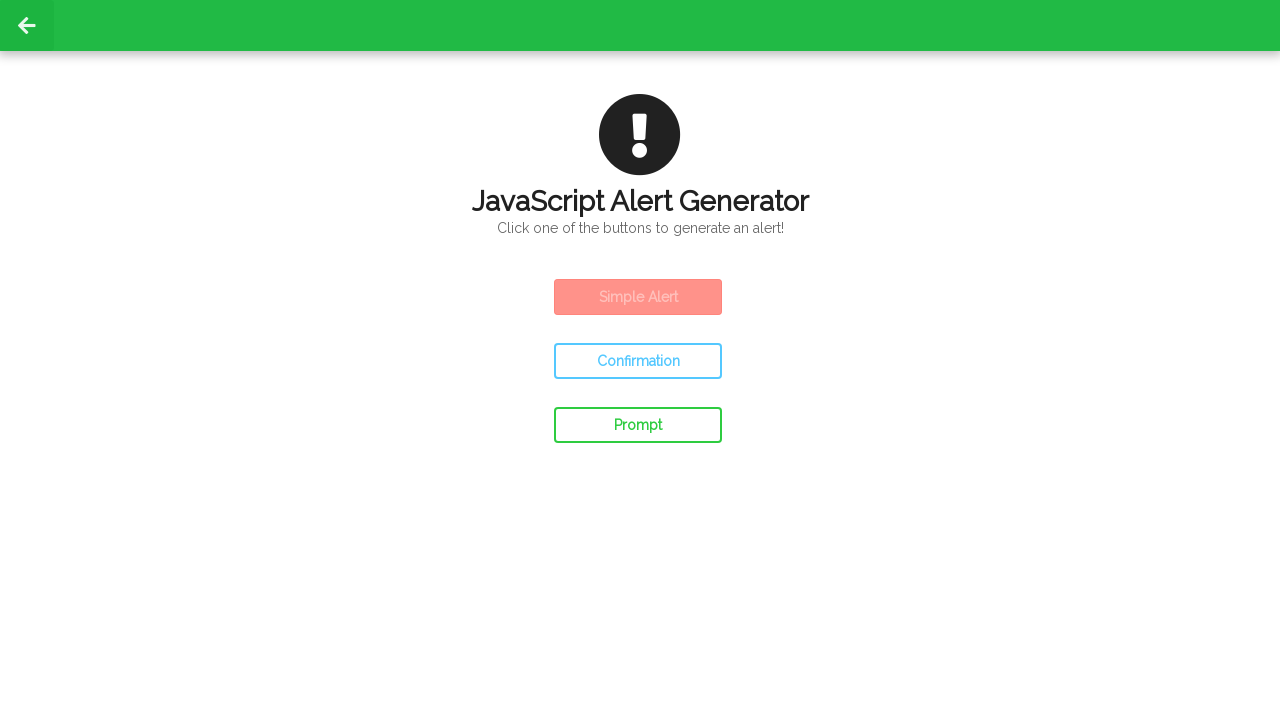

Set up dialog handler to accept the alert
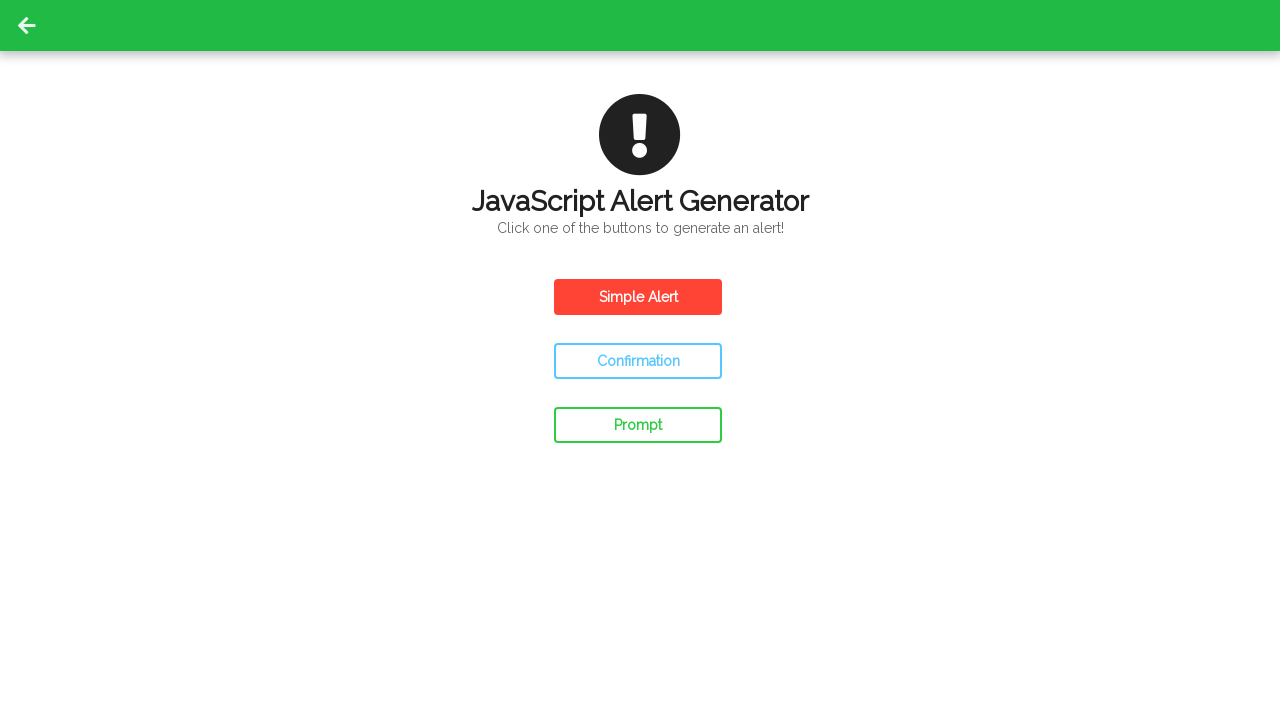

Waited 500ms for alert interaction to complete
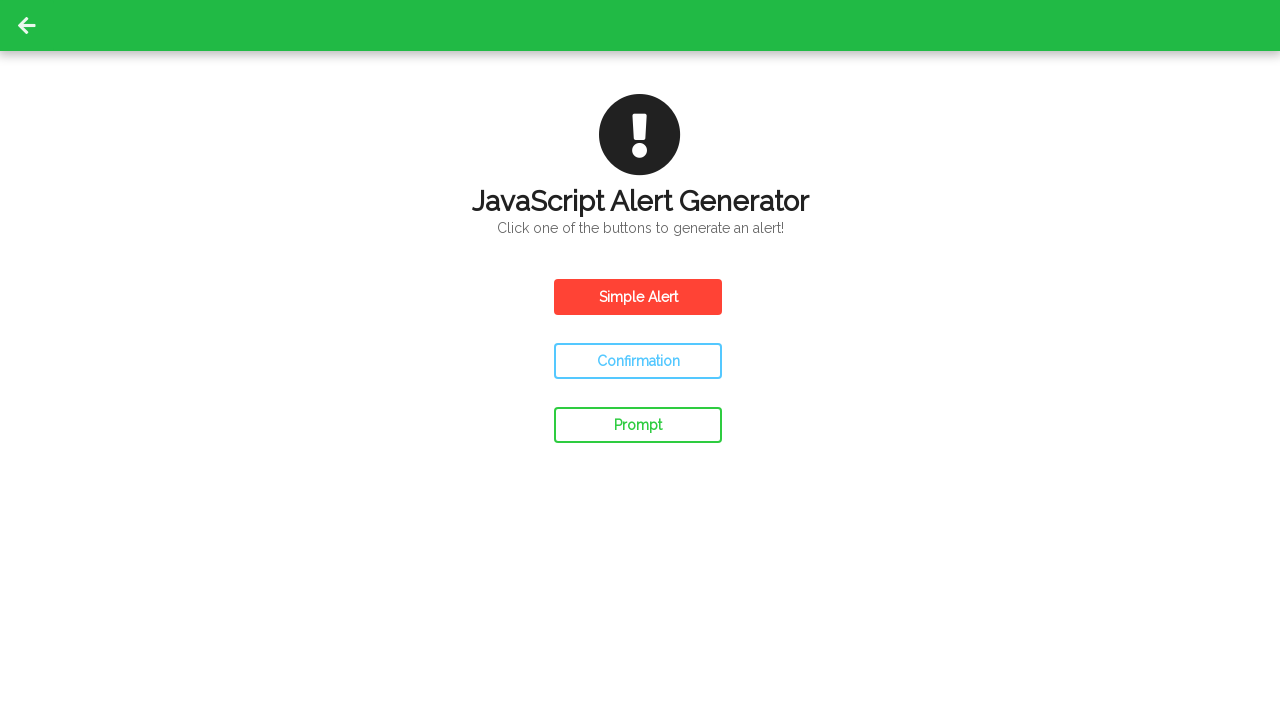

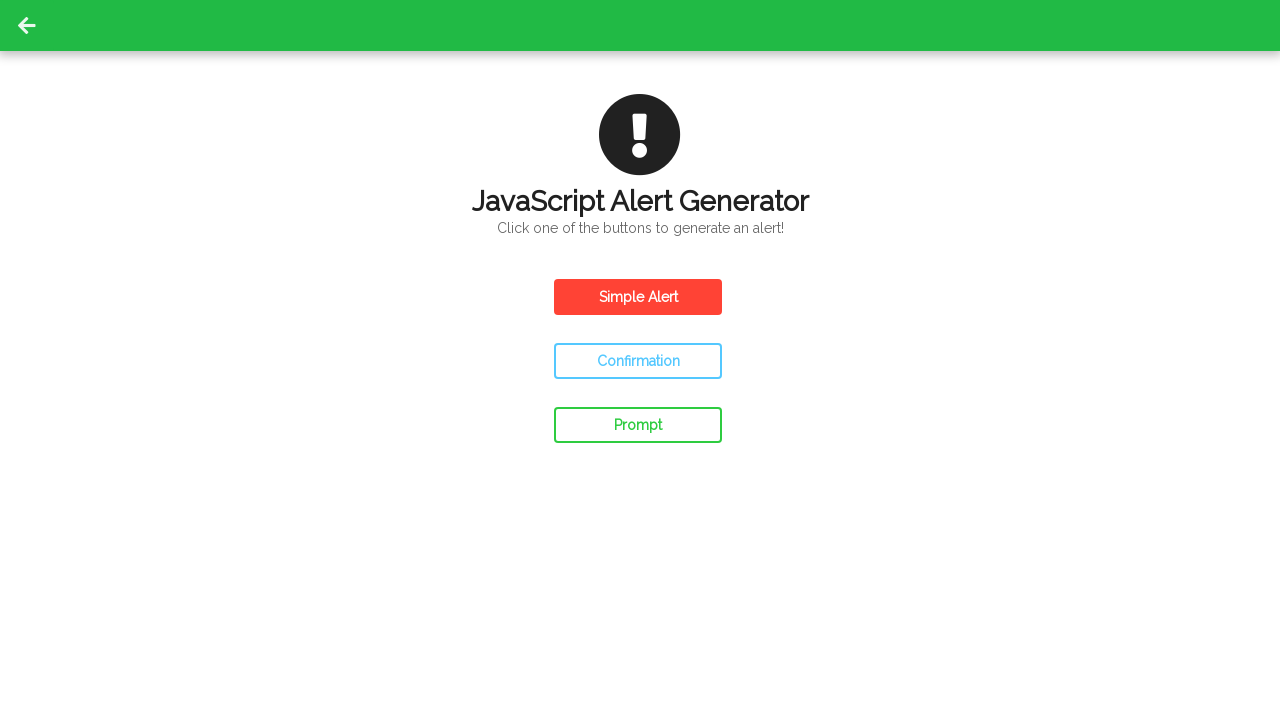